Navigates to the team page and verifies the names of the three website creators

Starting URL: http://www.99-bottles-of-beer.net/

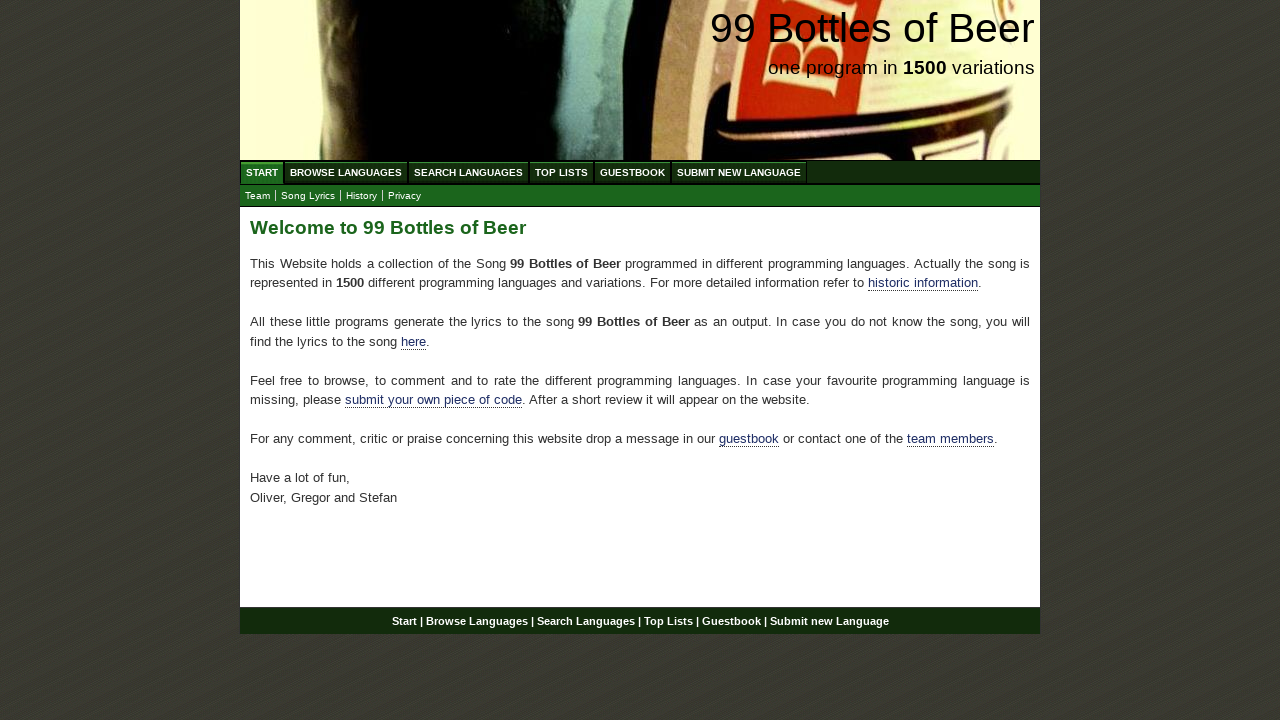

Clicked on Team submenu item at (258, 196) on #submenu a[href='team.html']
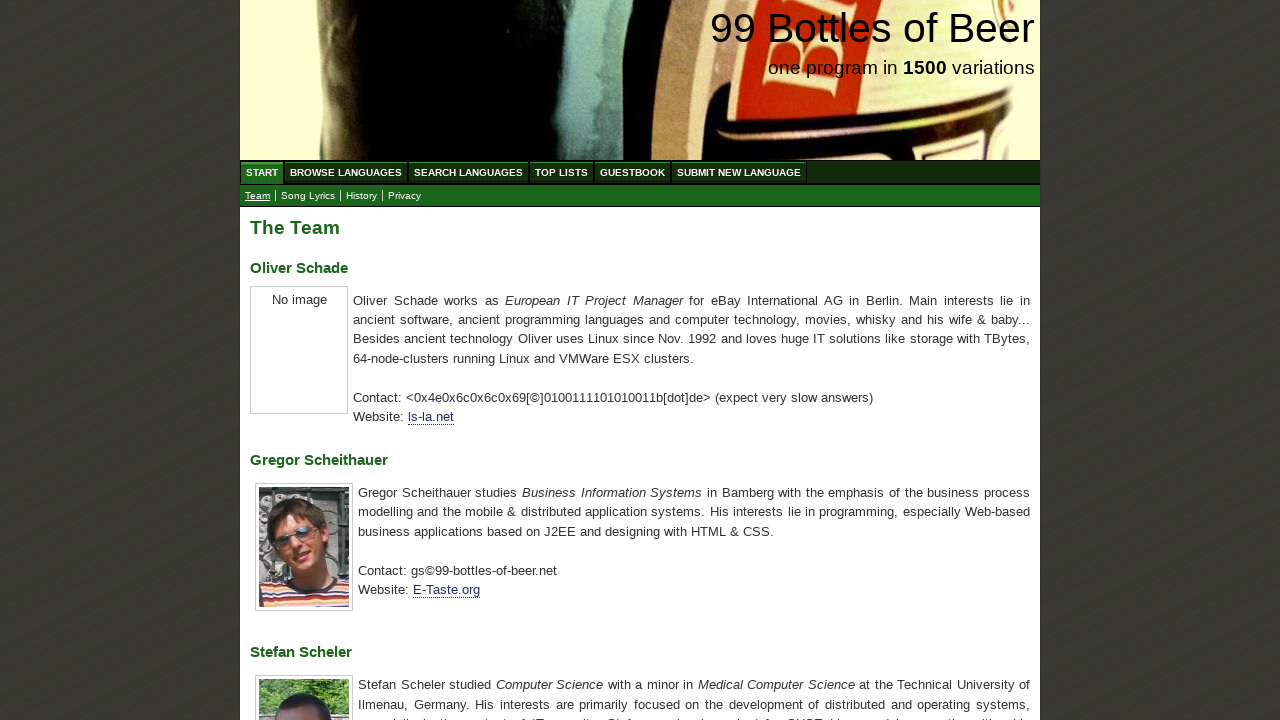

Located first creator name element
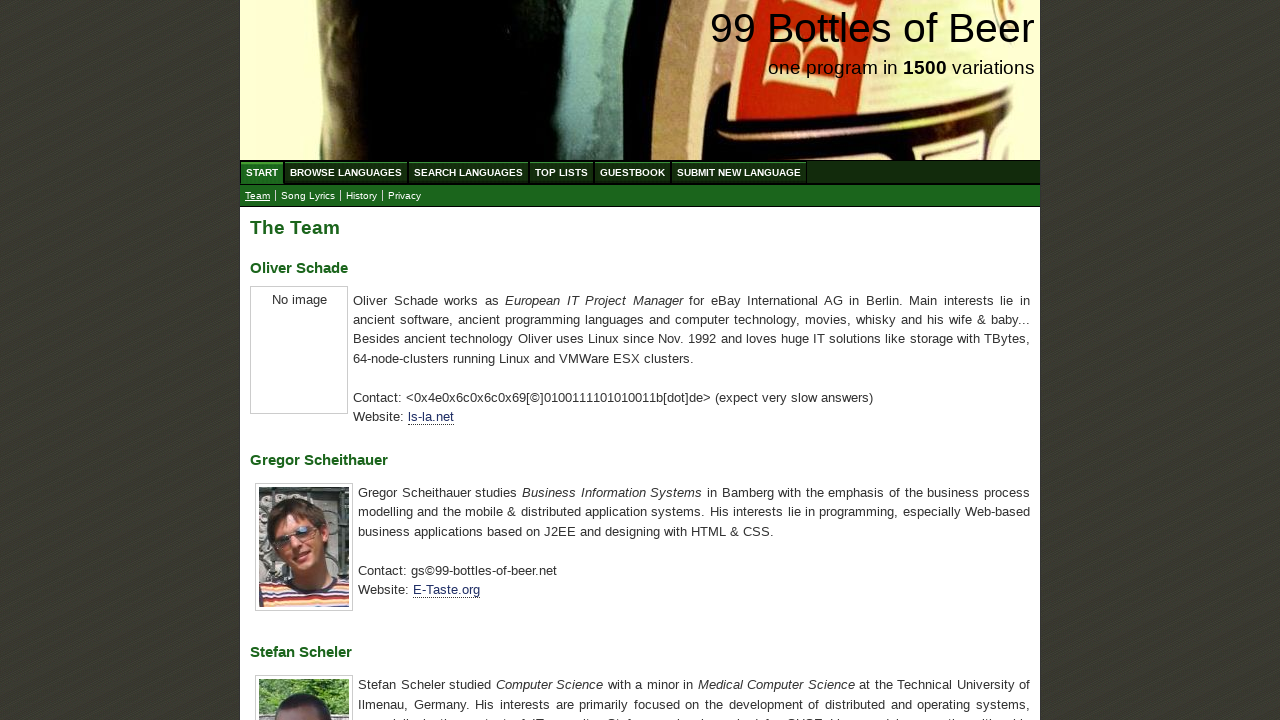

Located second creator name element
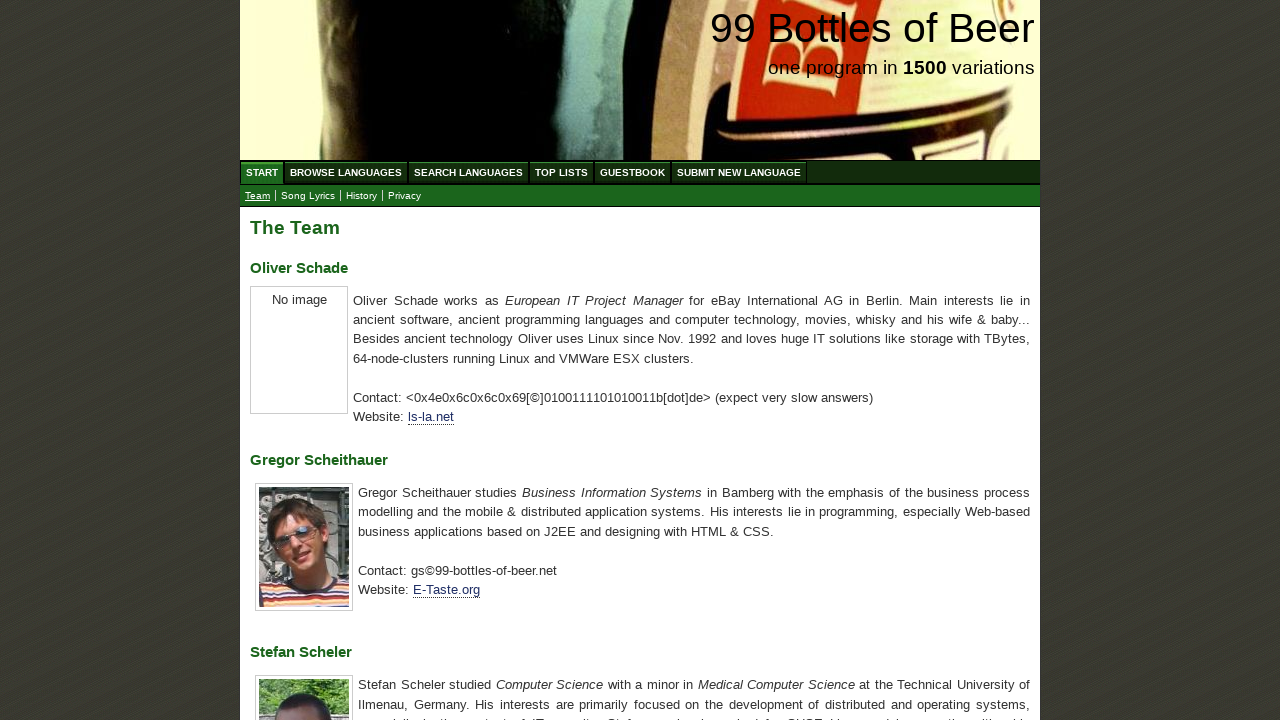

Located third creator name element
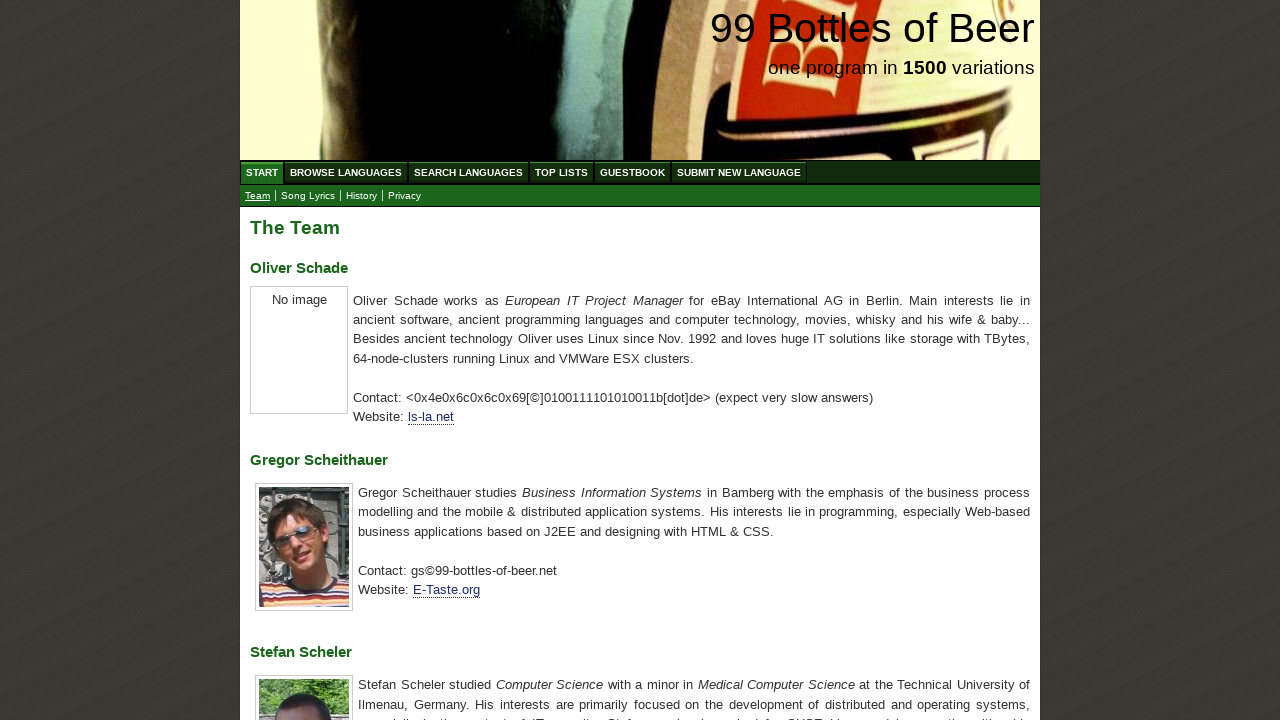

Retrieved all three creator names
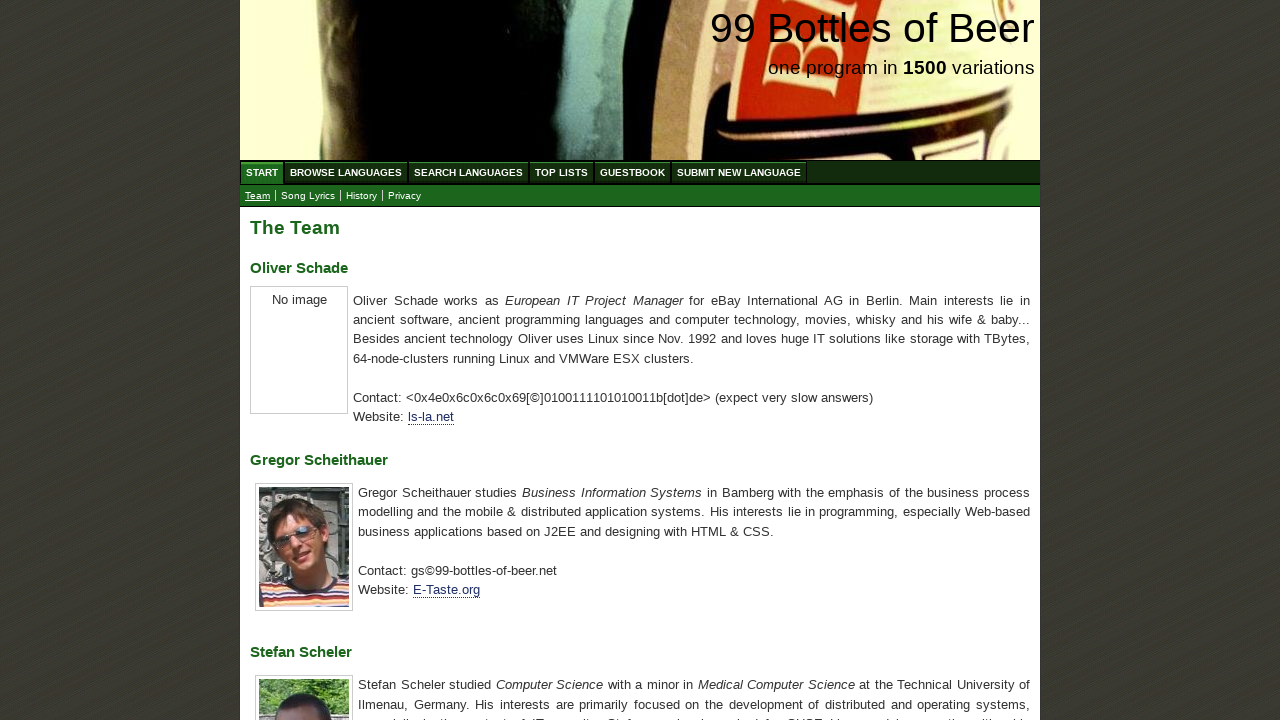

Prepared expected creator names
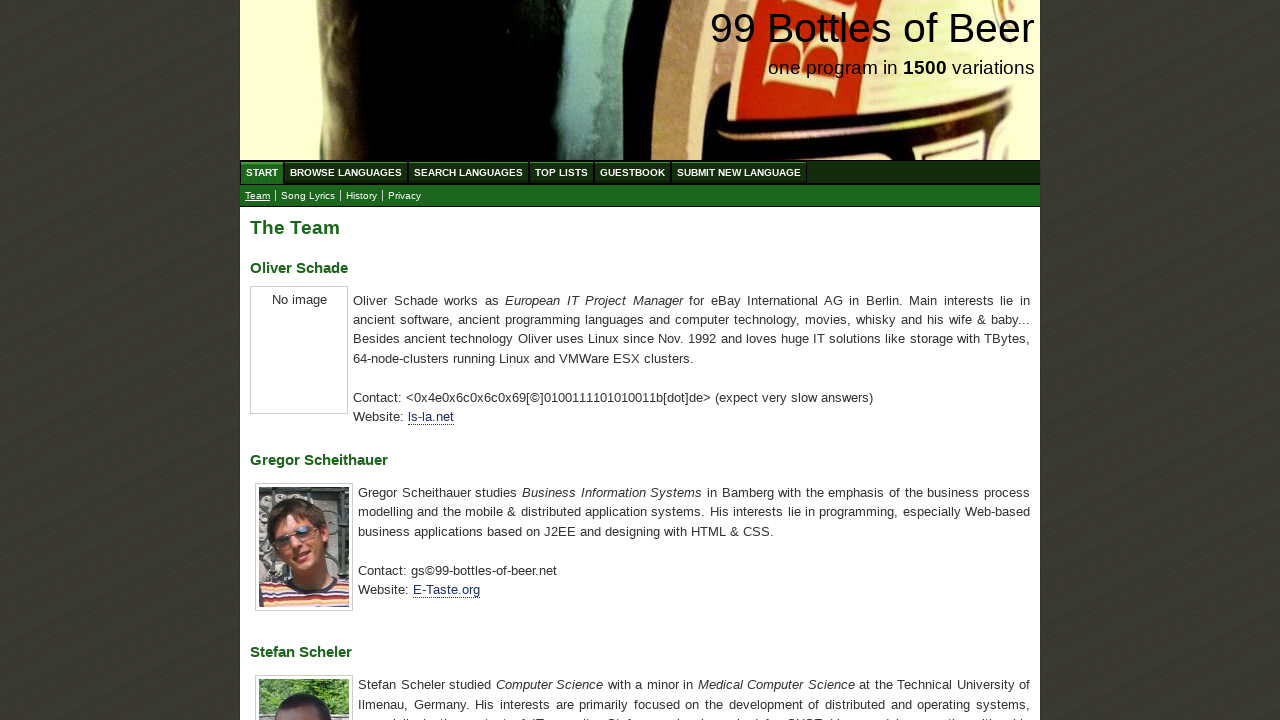

Verified creator names match expected values
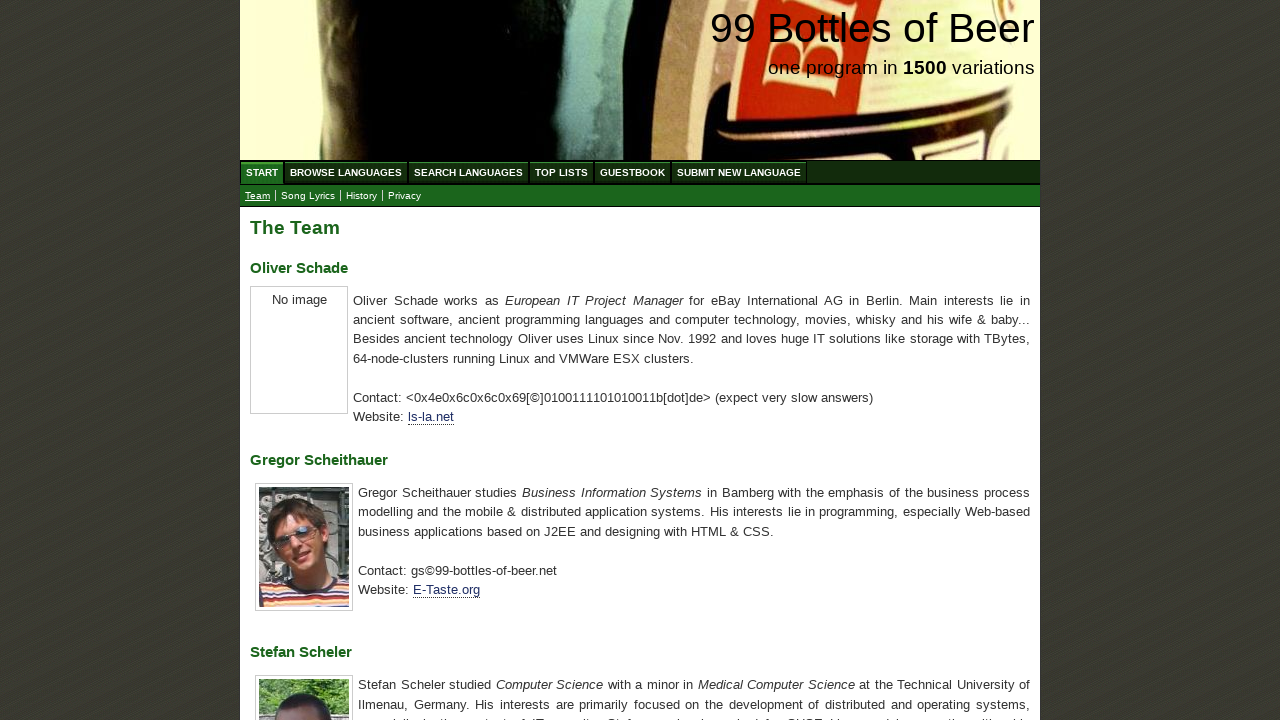

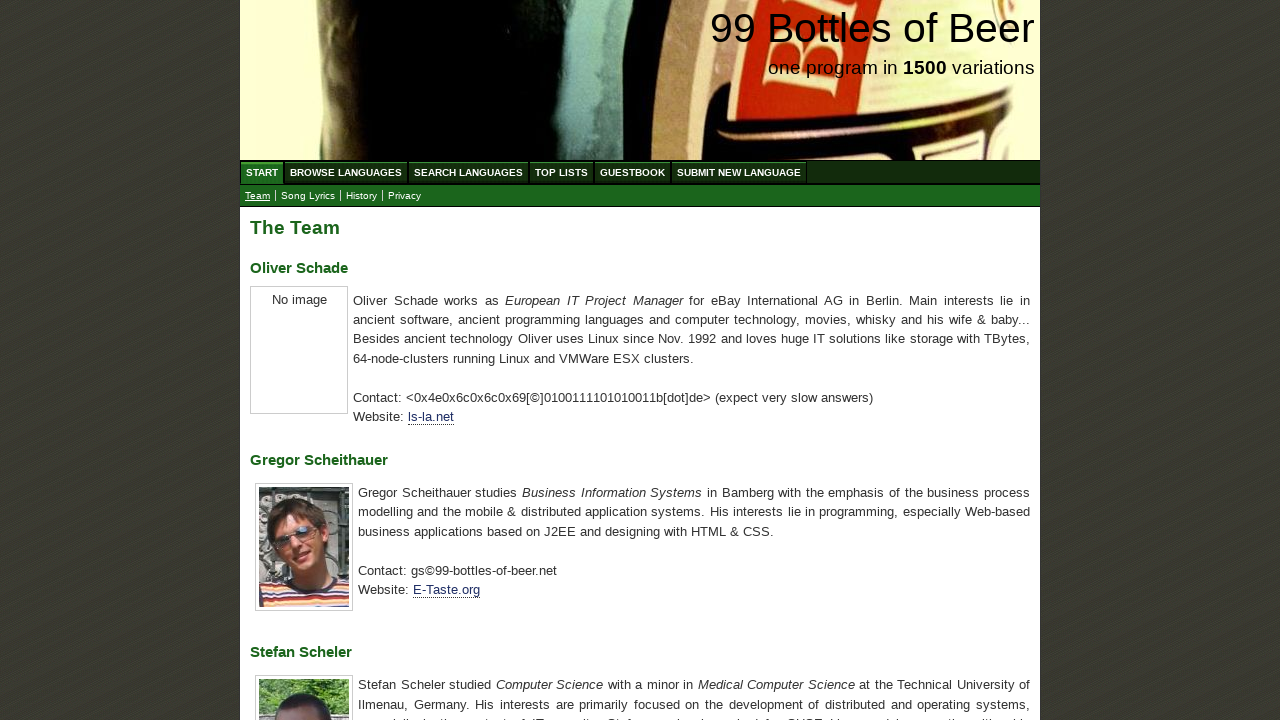